Tests prompt box alert by entering a name and accepting to verify the entered name is displayed.

Starting URL: https://demoqa.com/alerts

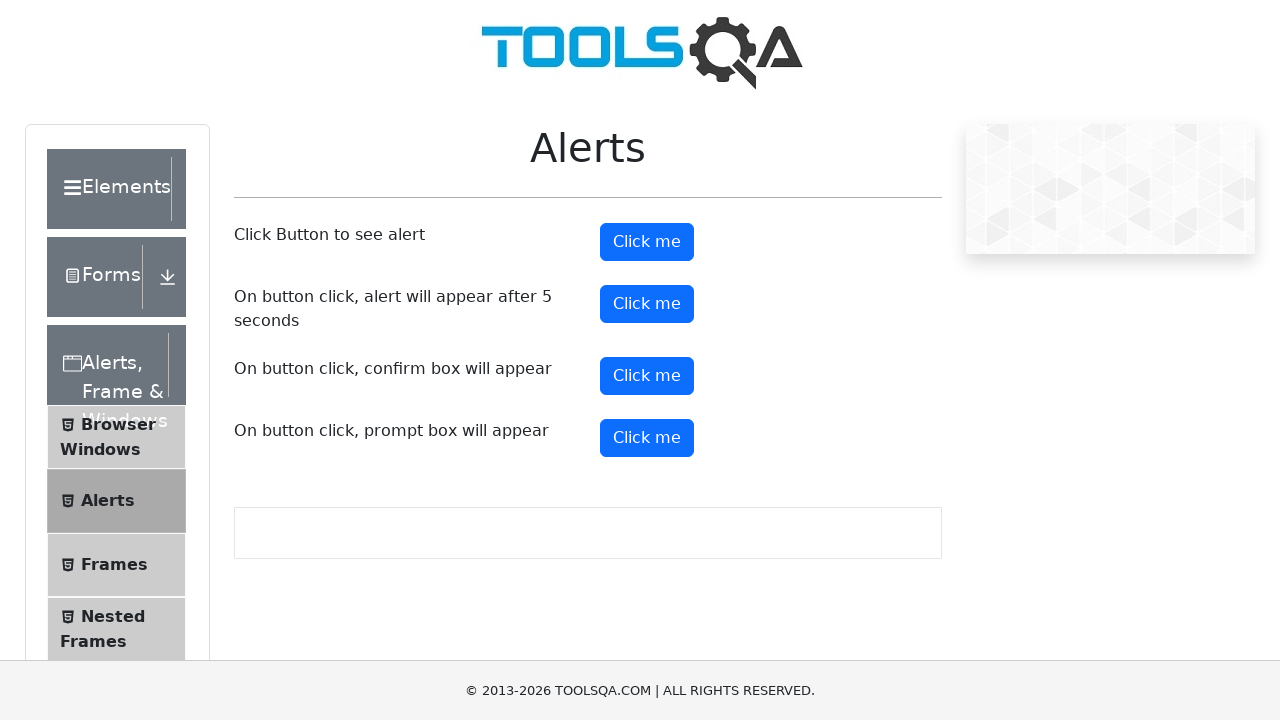

Registered dialog handler to accept prompt with 'Ivan'
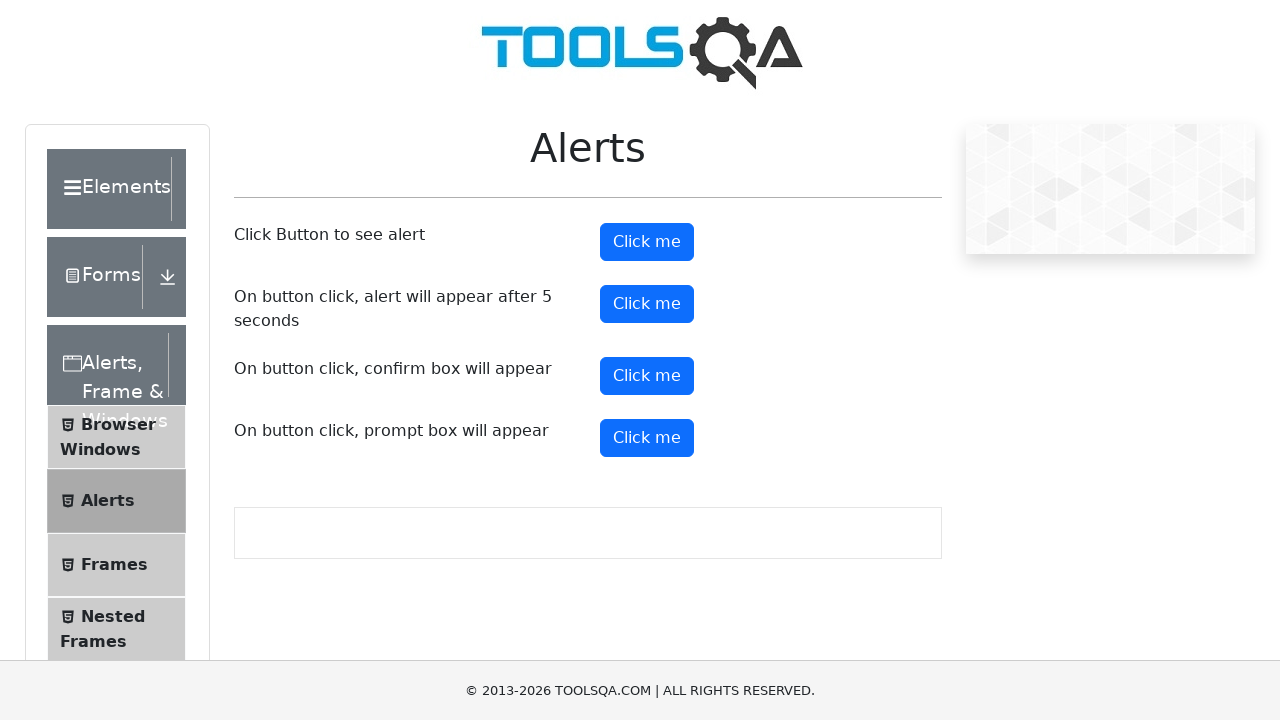

Clicked prompt button to trigger alert at (647, 438) on #promtButton
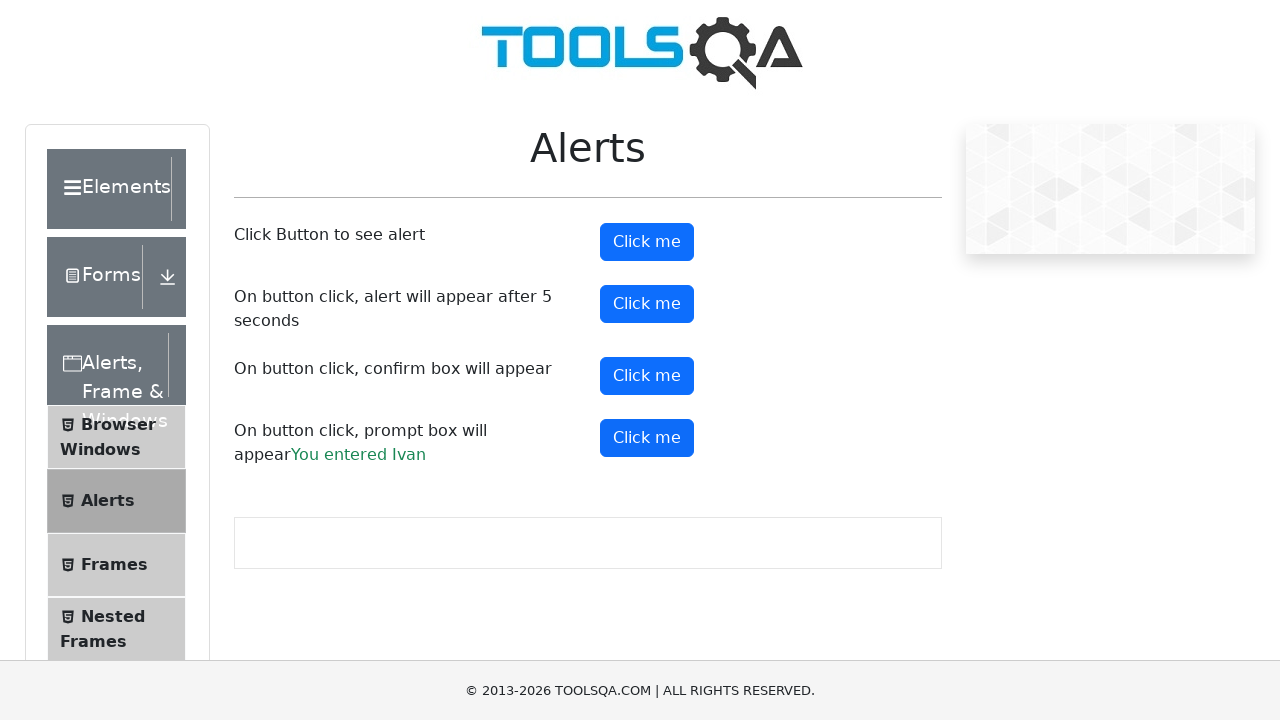

Prompt result message appeared on page
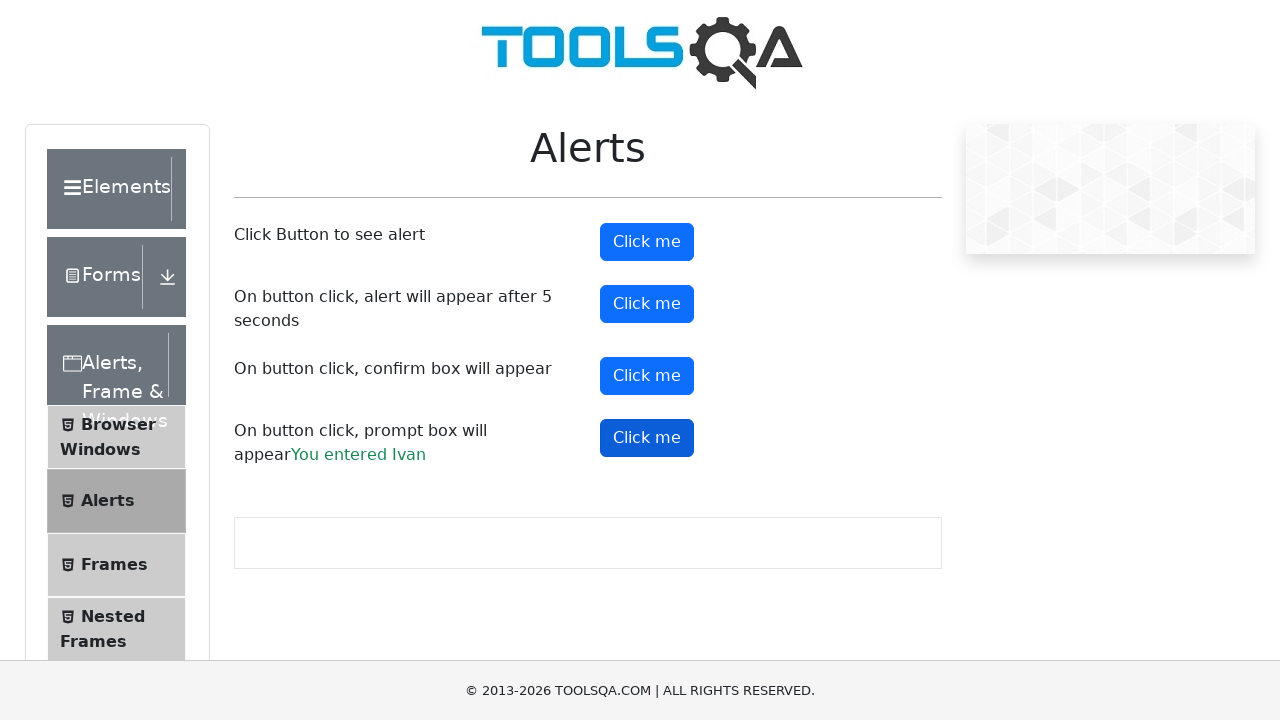

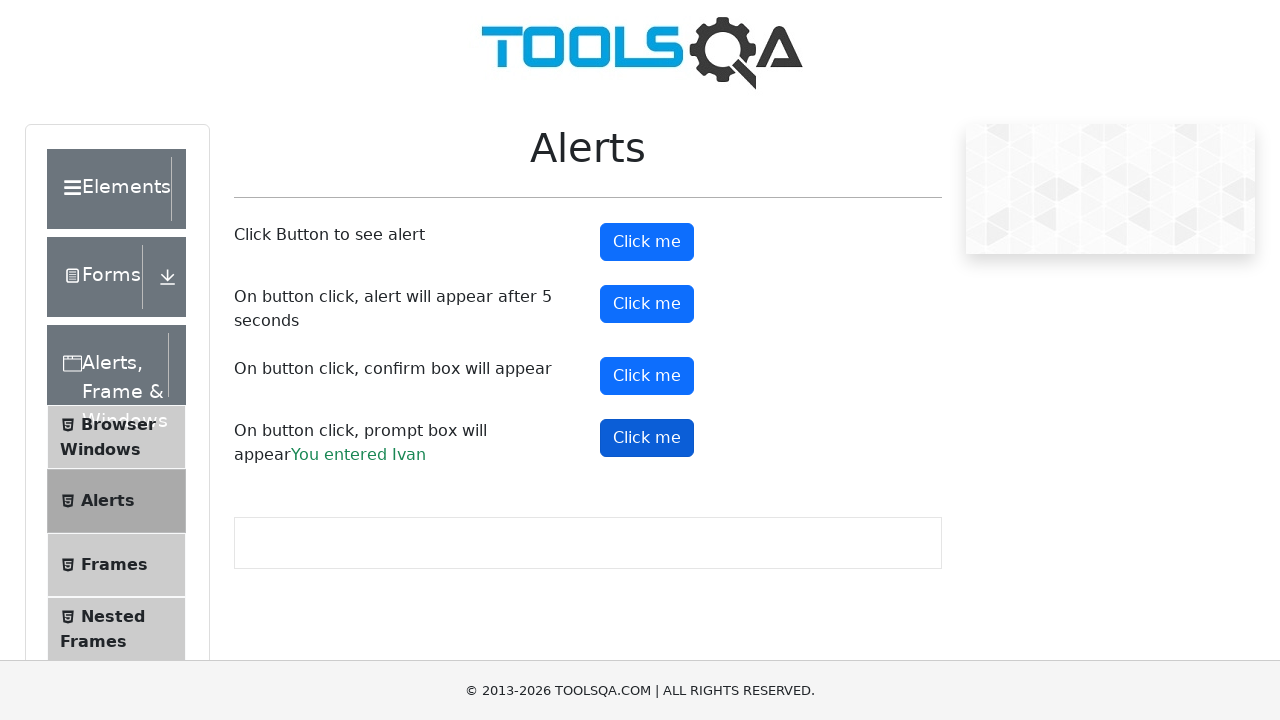